Tests un-marking todo items as complete by unchecking their checkboxes

Starting URL: https://demo.playwright.dev/todomvc

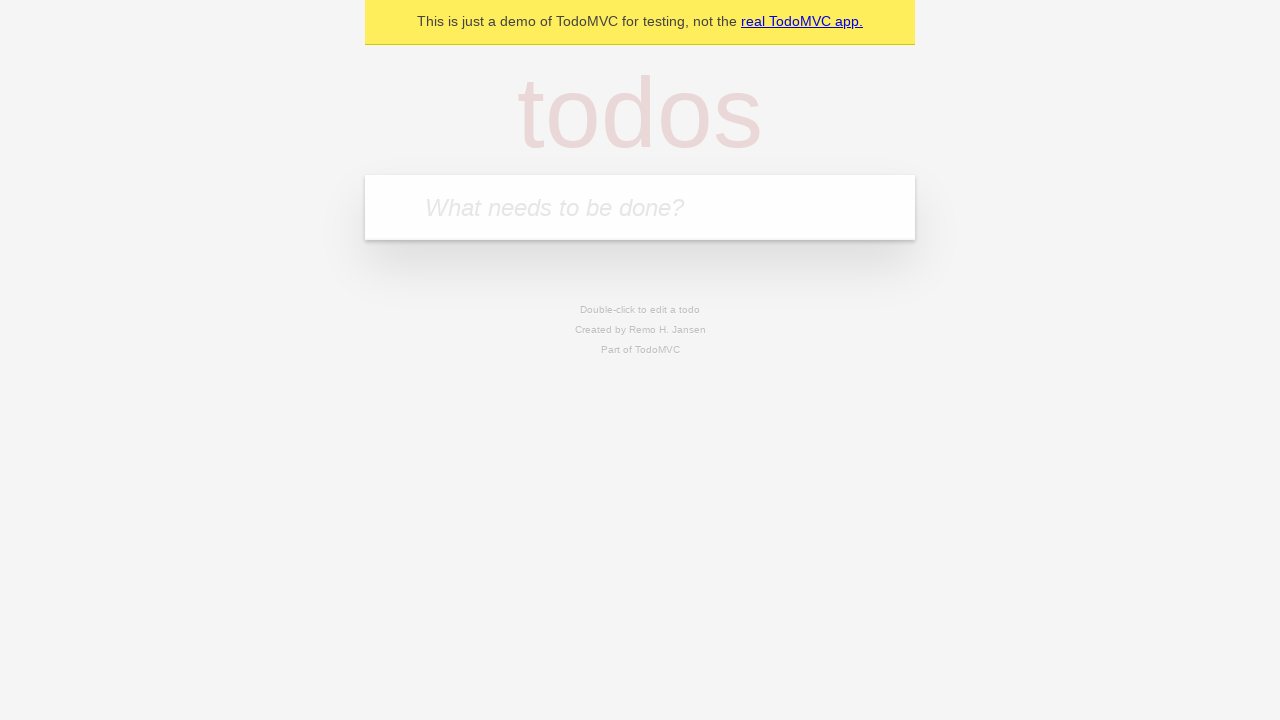

Filled todo input with 'buy some cheese' on internal:attr=[placeholder="What needs to be done?"i]
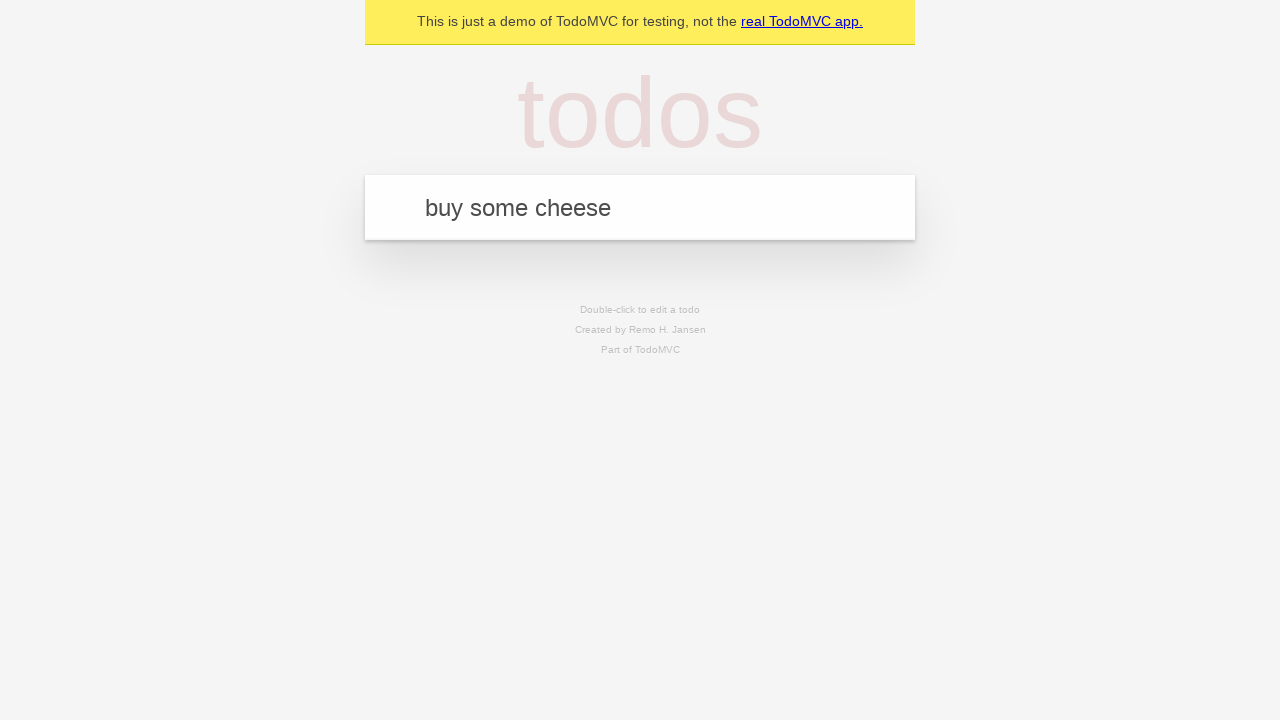

Pressed Enter to create todo item 'buy some cheese' on internal:attr=[placeholder="What needs to be done?"i]
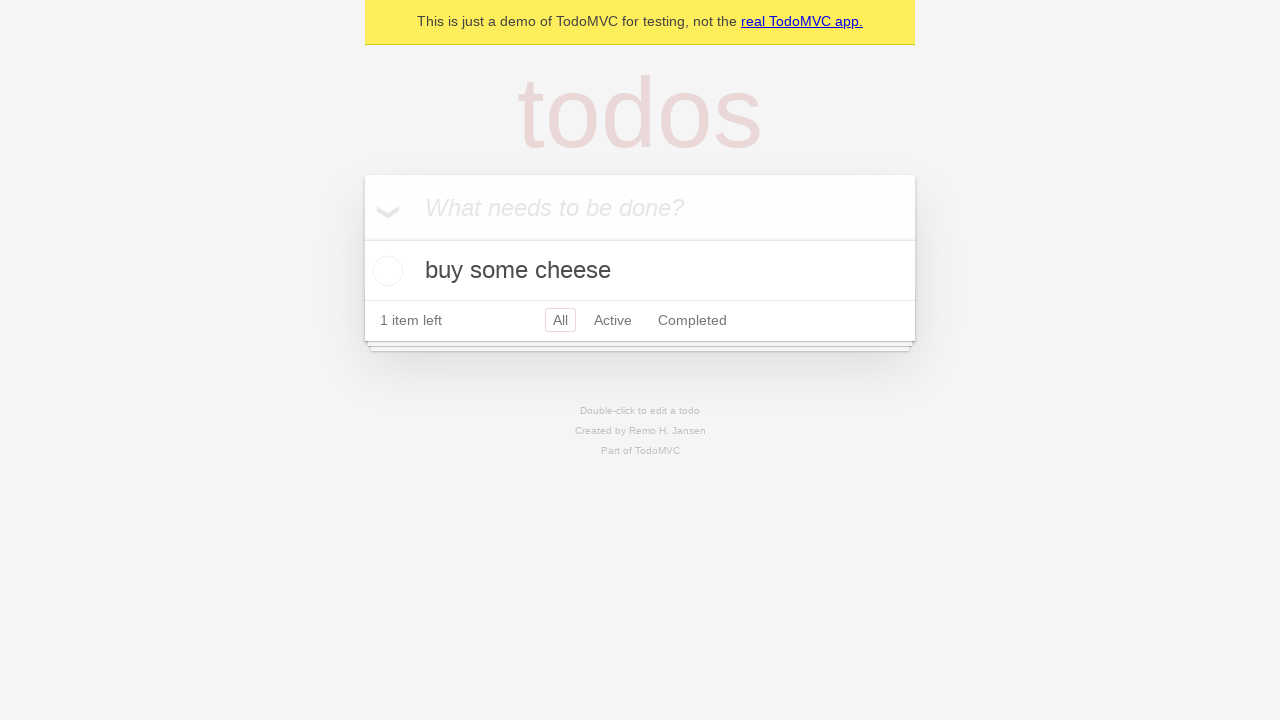

Filled todo input with 'feed the cat' on internal:attr=[placeholder="What needs to be done?"i]
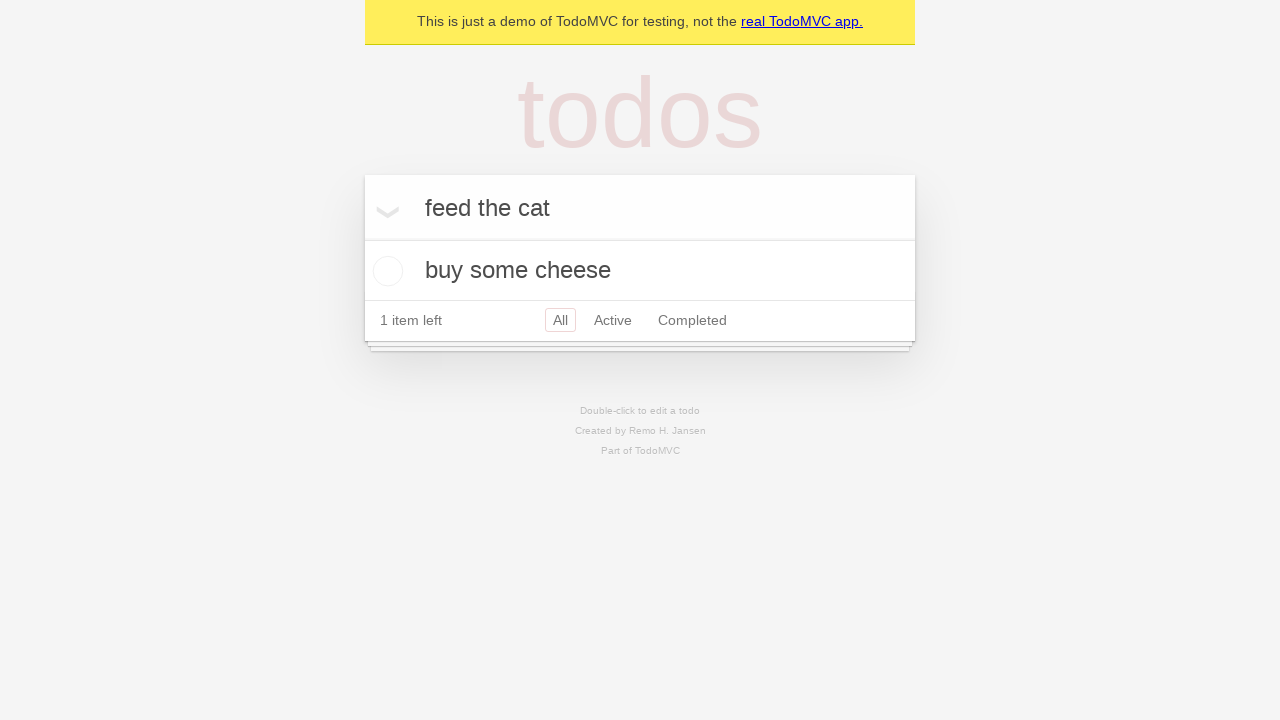

Pressed Enter to create todo item 'feed the cat' on internal:attr=[placeholder="What needs to be done?"i]
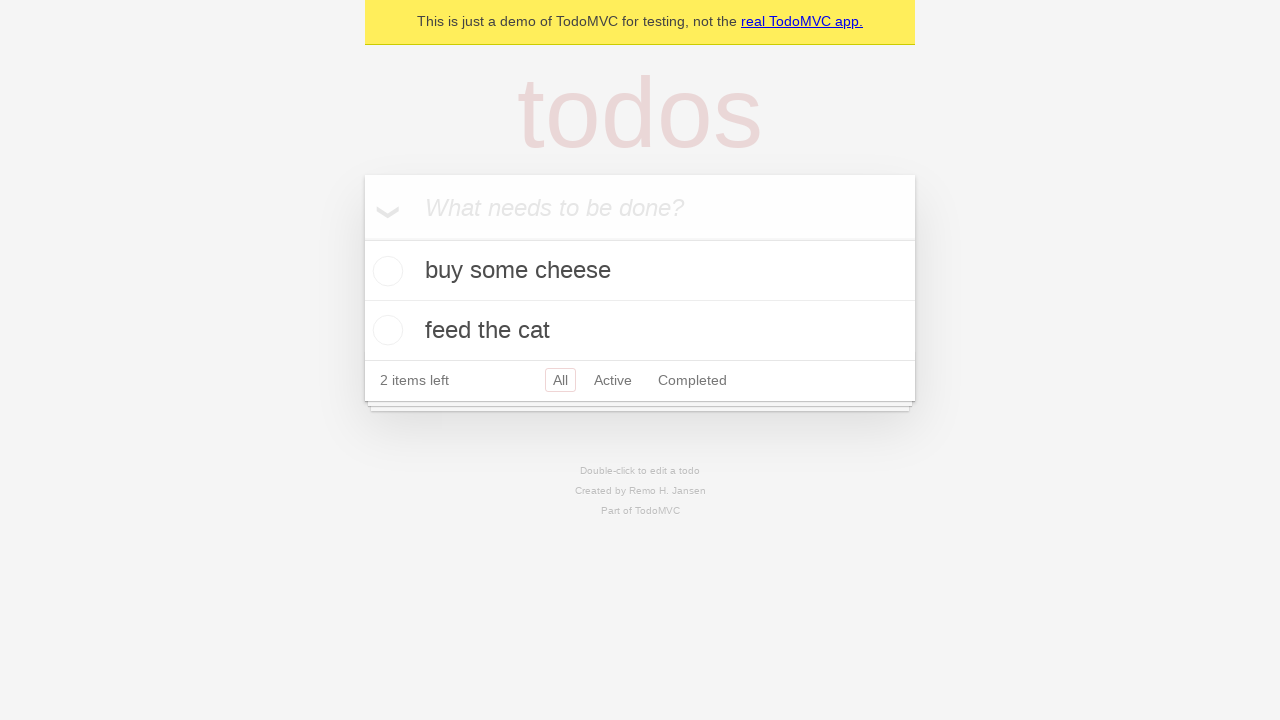

Waited for second todo item to load
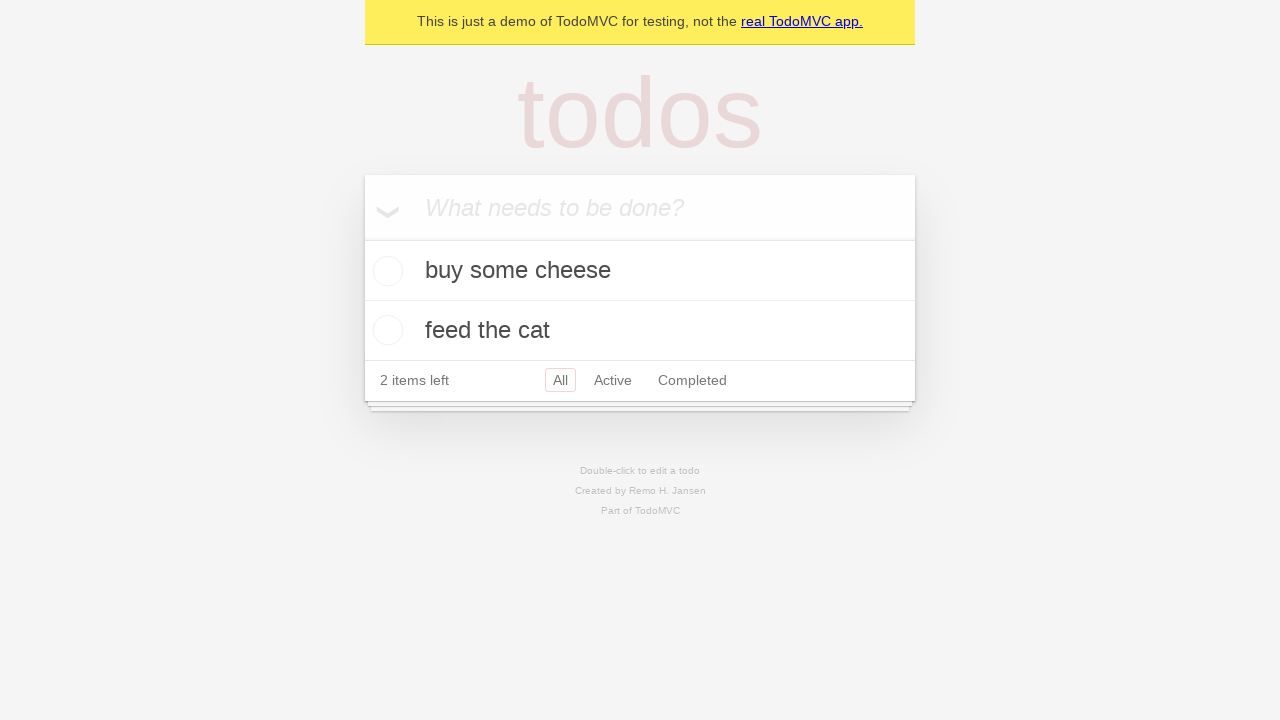

Checked checkbox for first todo item at (385, 271) on [data-testid='todo-item'] >> nth=0 >> internal:role=checkbox
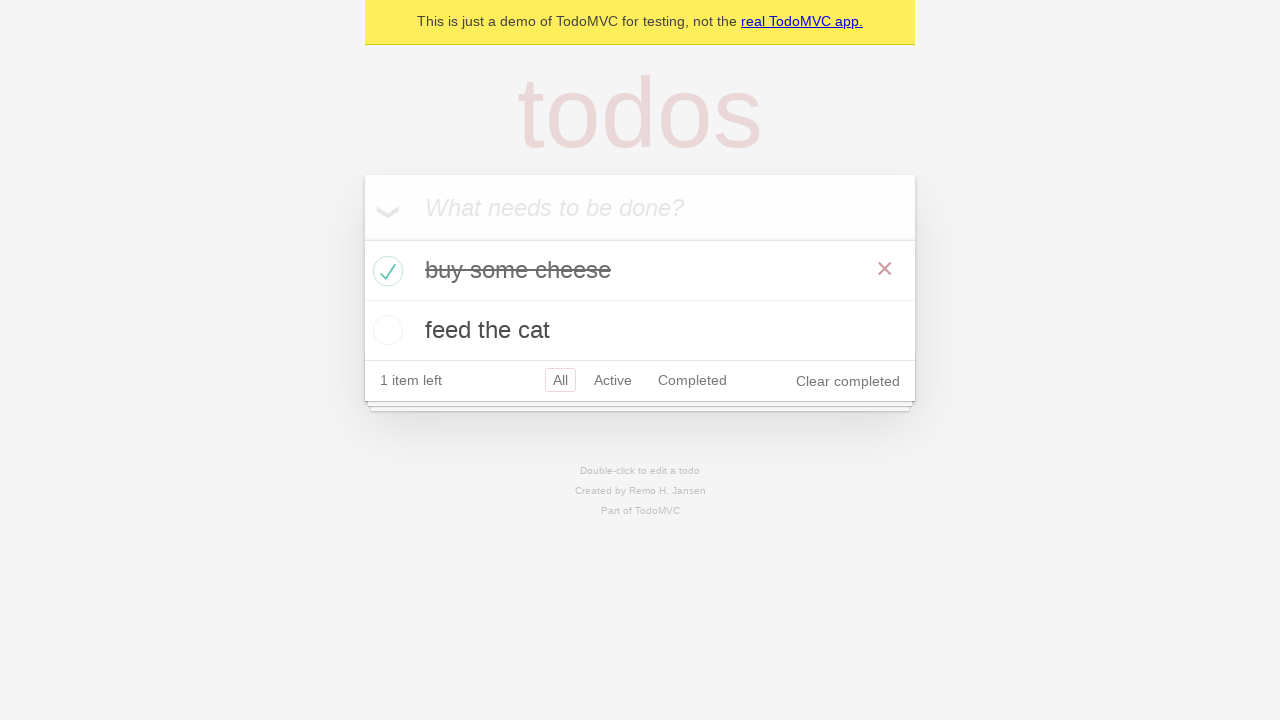

Unchecked checkbox to un-mark first todo item as complete at (385, 271) on [data-testid='todo-item'] >> nth=0 >> internal:role=checkbox
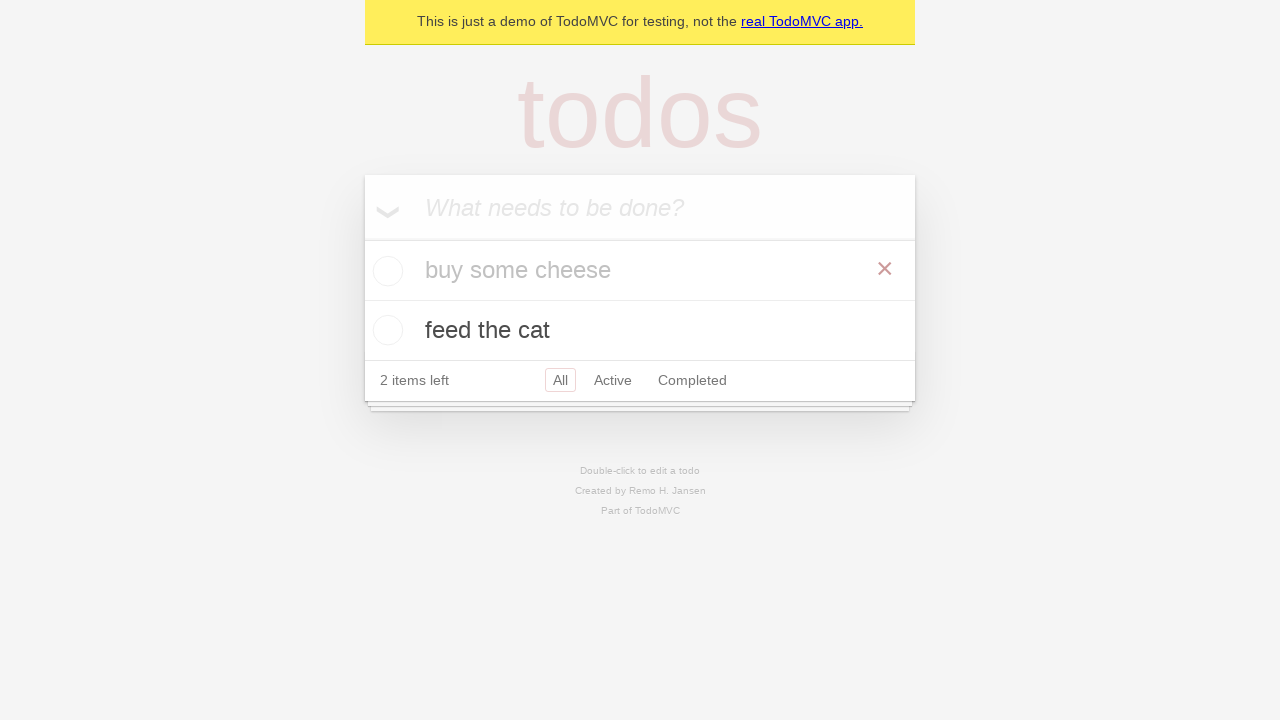

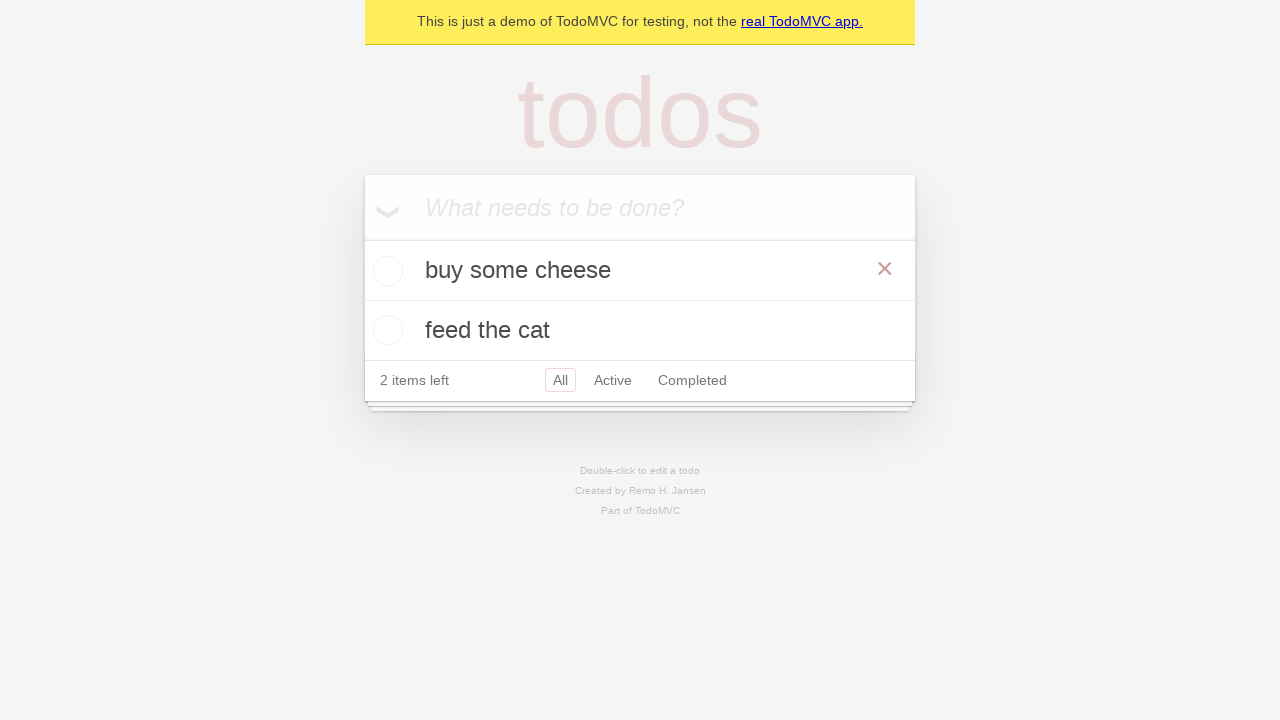